Tests button click functionality on an MDN accessibility demo page by clicking the first button and interacting with the resulting alert popup.

Starting URL: https://mdn.github.io/learning-area/tools-testing/cross-browser-testing/accessibility/native-keyboard-accessibility.html

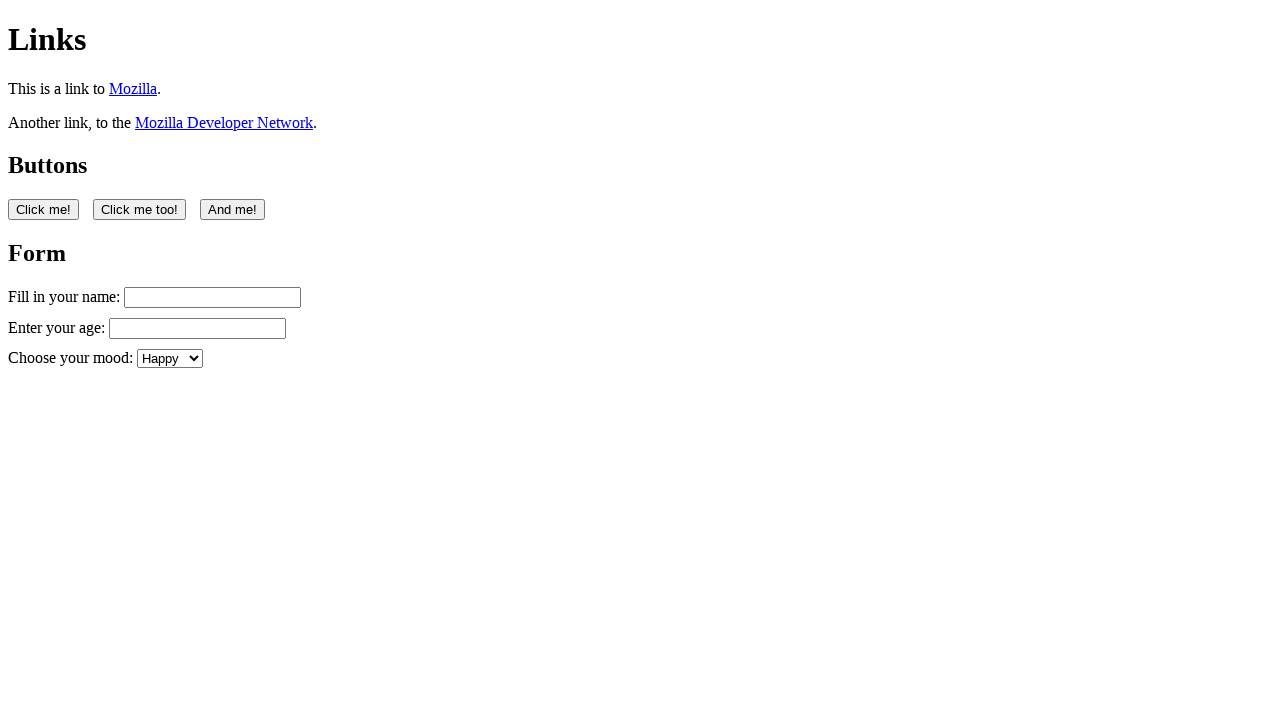

Navigated to MDN accessibility demo page
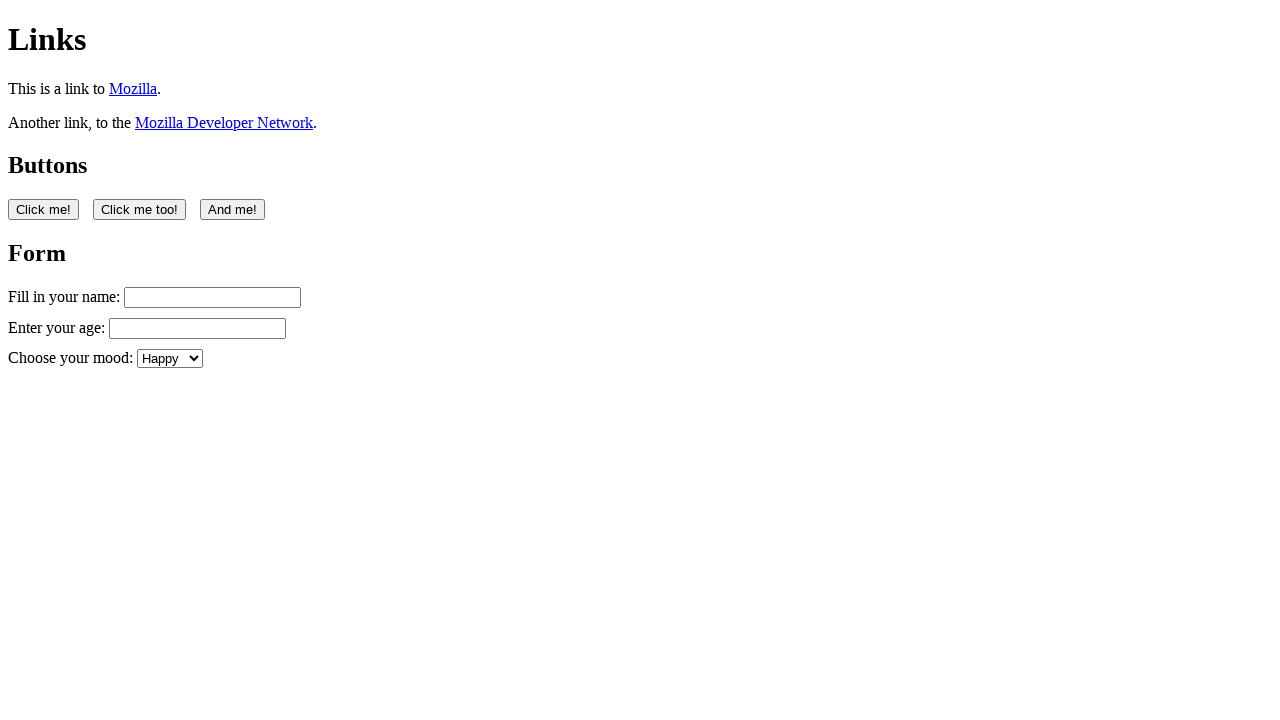

Clicked the first button on the page at (44, 209) on button:nth-of-type(1)
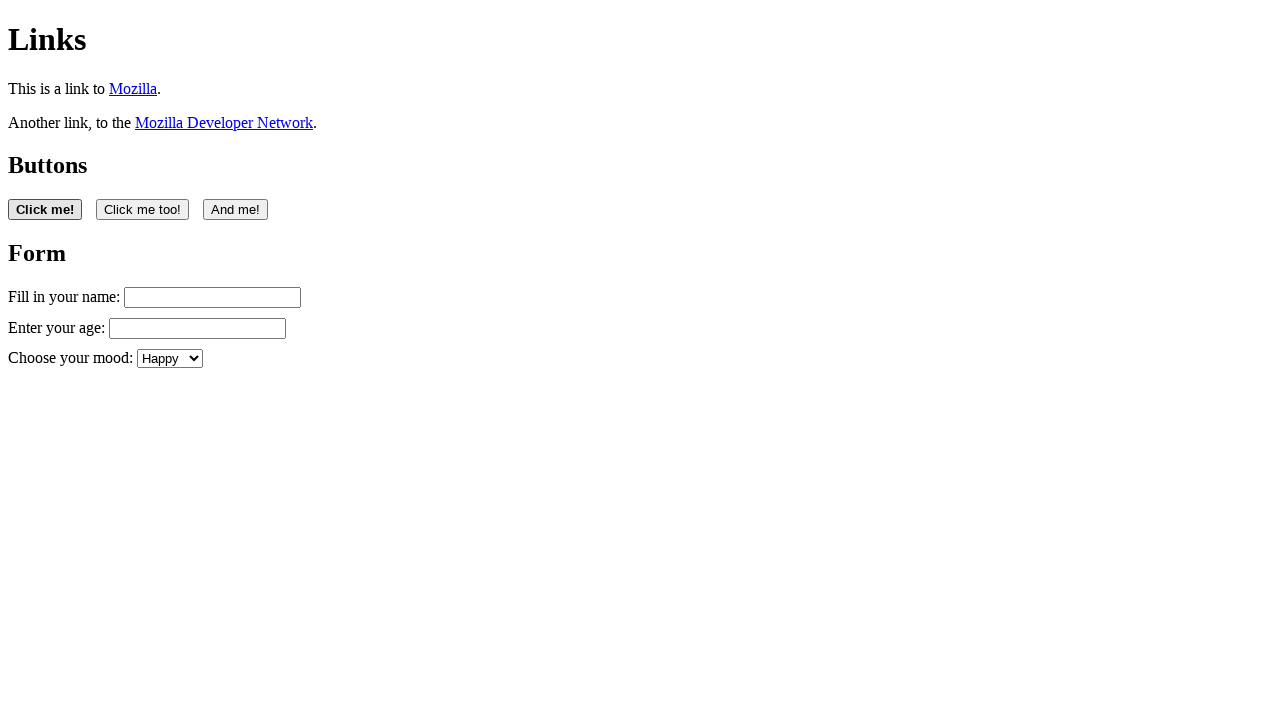

Set up alert dialog handler to accept dialogs
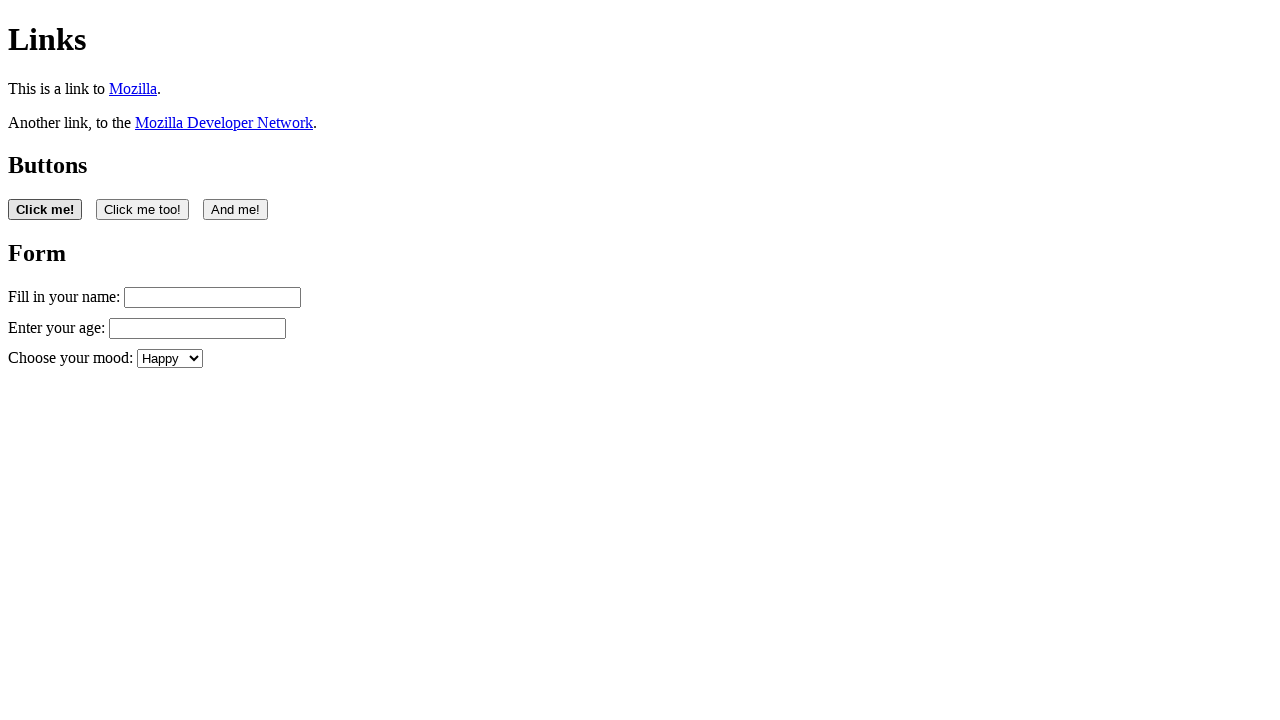

Waited for alert dialog to appear and be processed
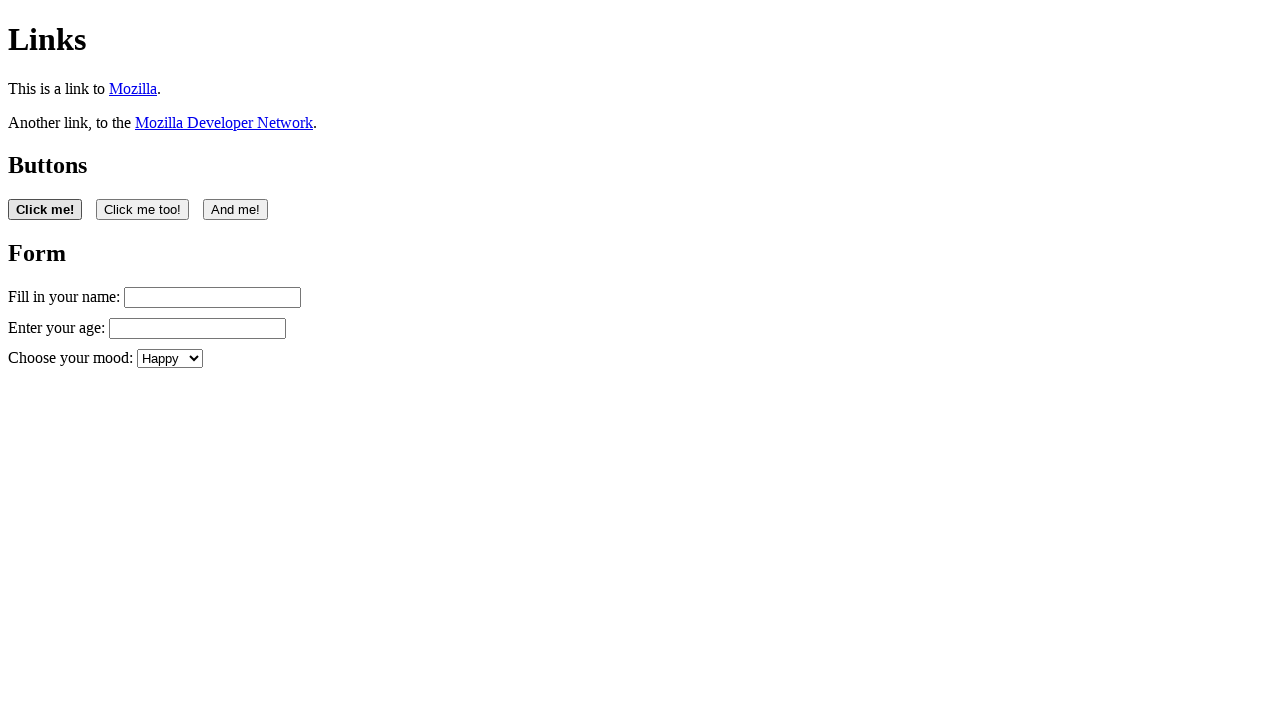

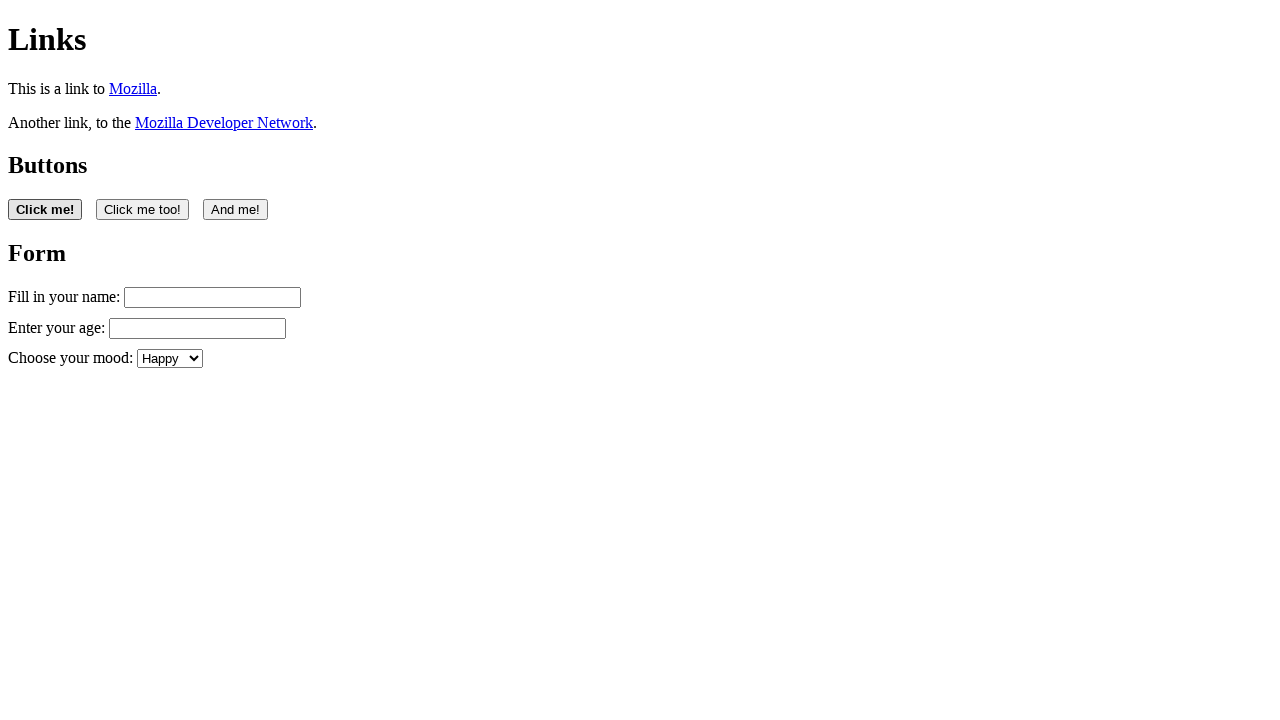